Opens the syslog-ng documentation website and waits for the page to load

Starting URL: https://syslog-ng.github.io/

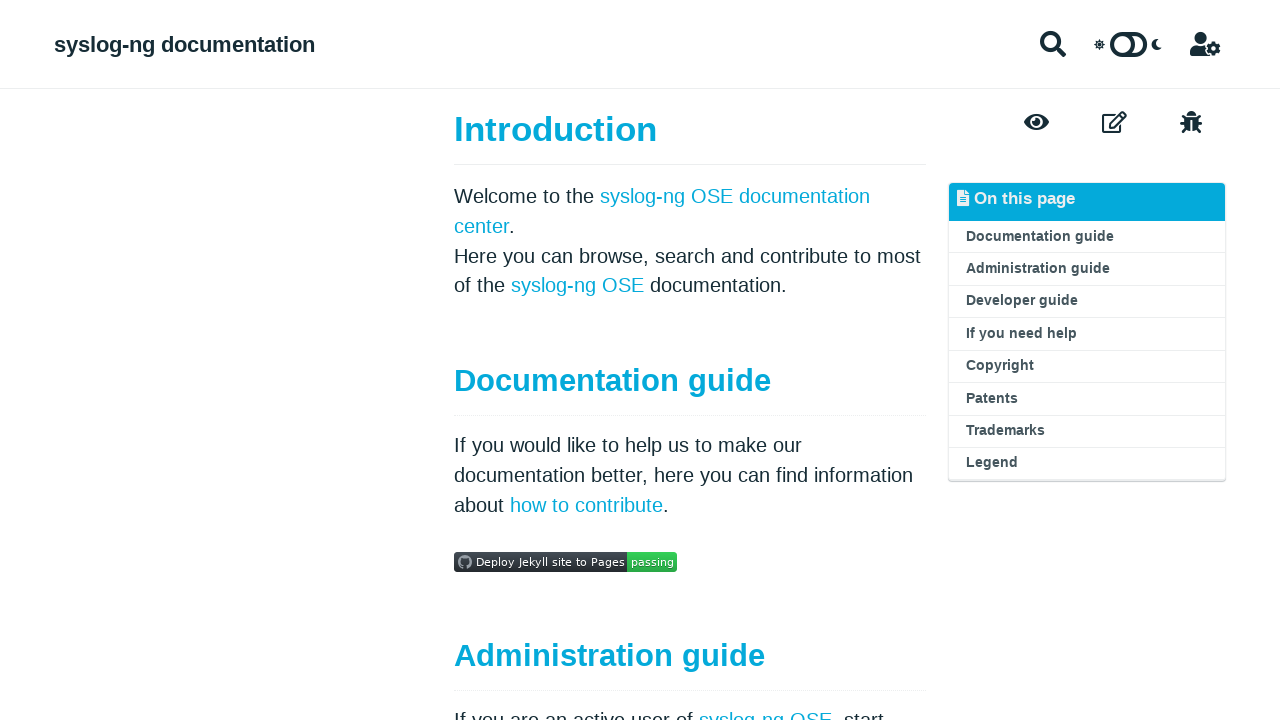

Navigated to syslog-ng documentation website
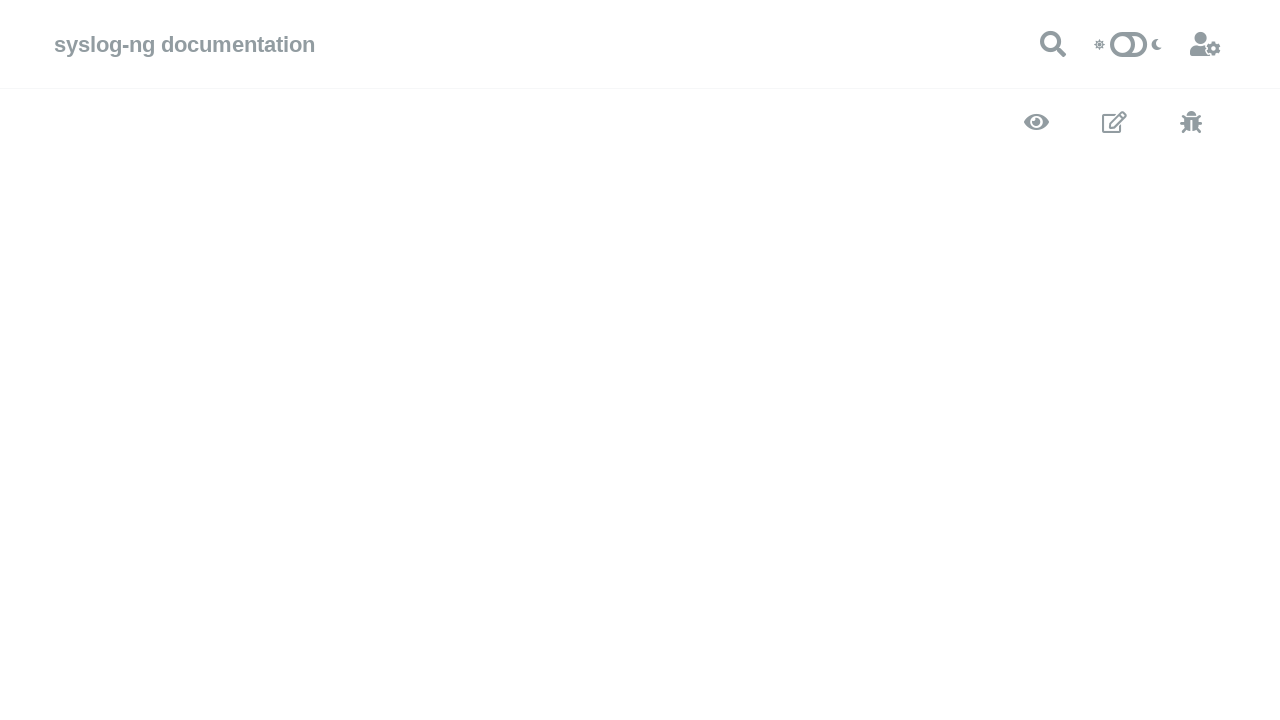

Waited for page DOM content to load
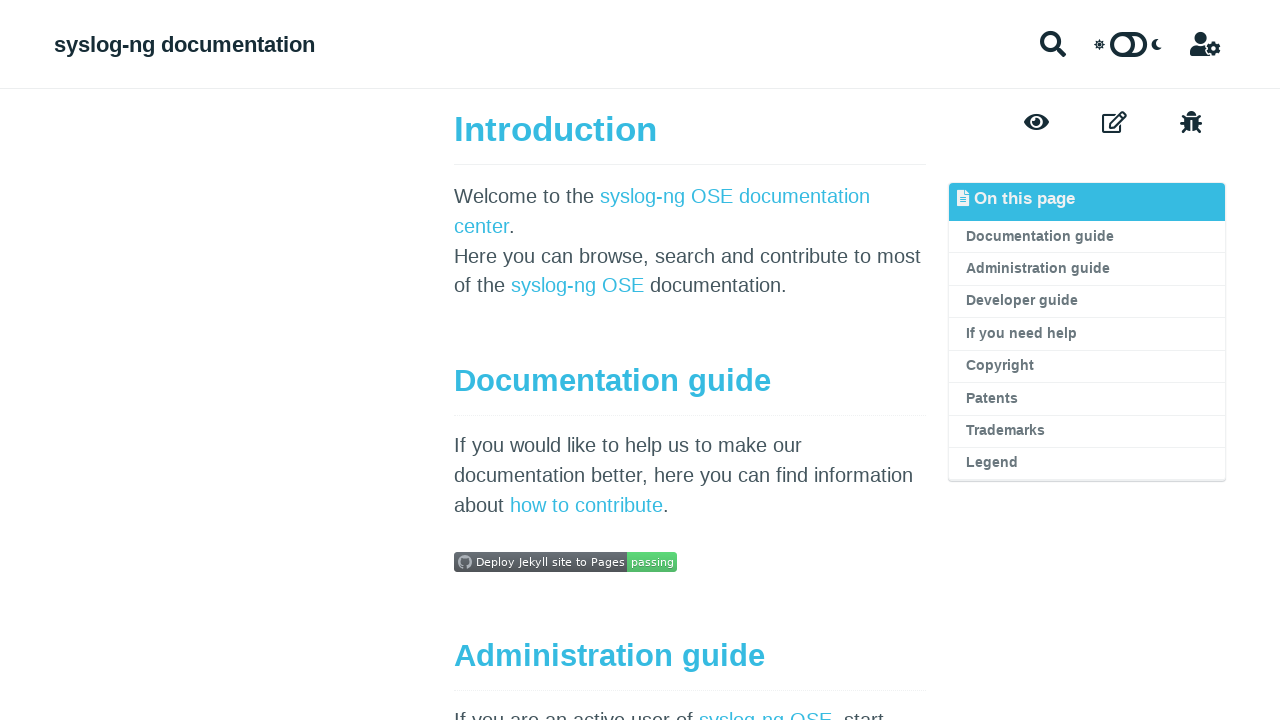

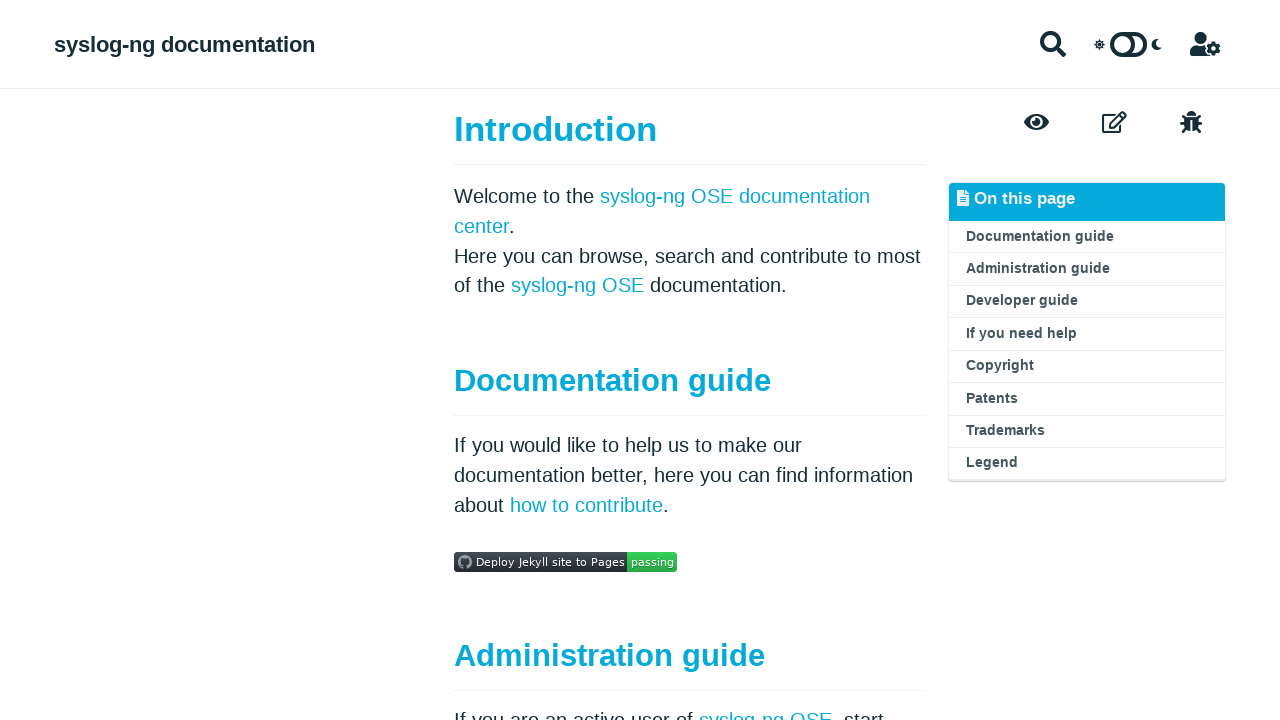